Navigates to A/B Testing page and verifies content is displayed

Starting URL: https://the-internet.herokuapp.com/

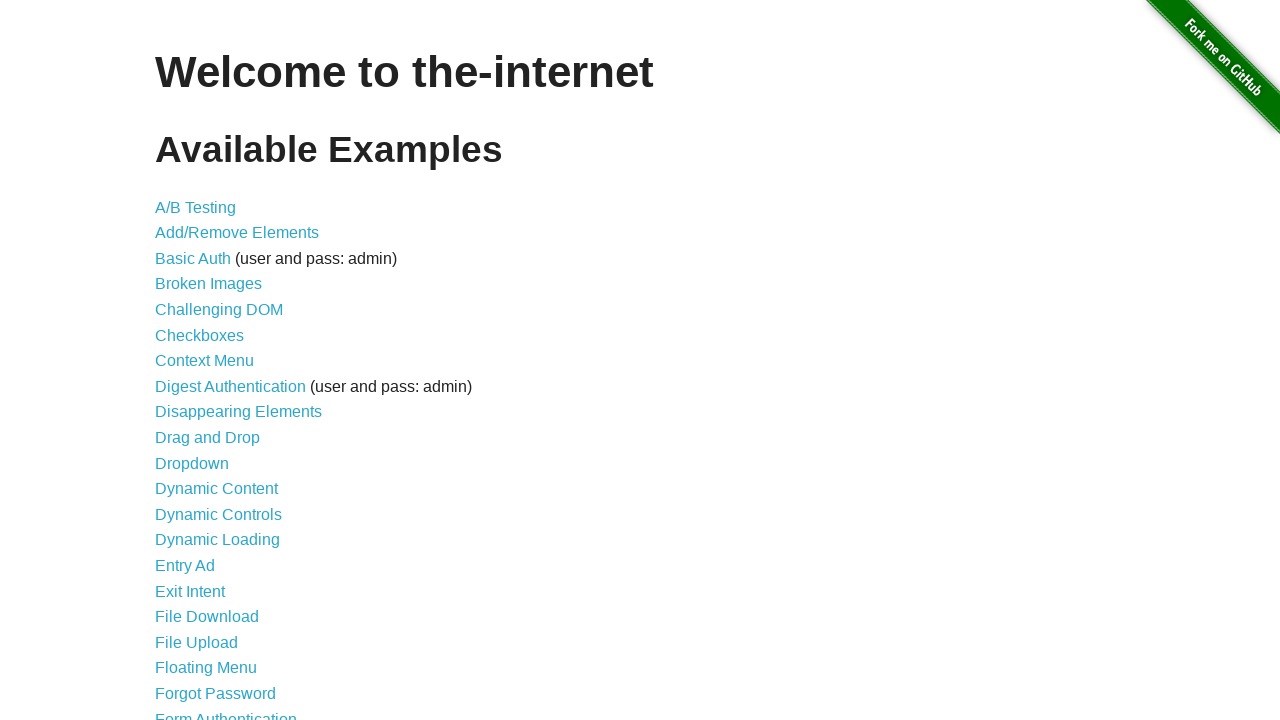

Clicked A/B Testing link at (196, 207) on a:text('A/B Testing')
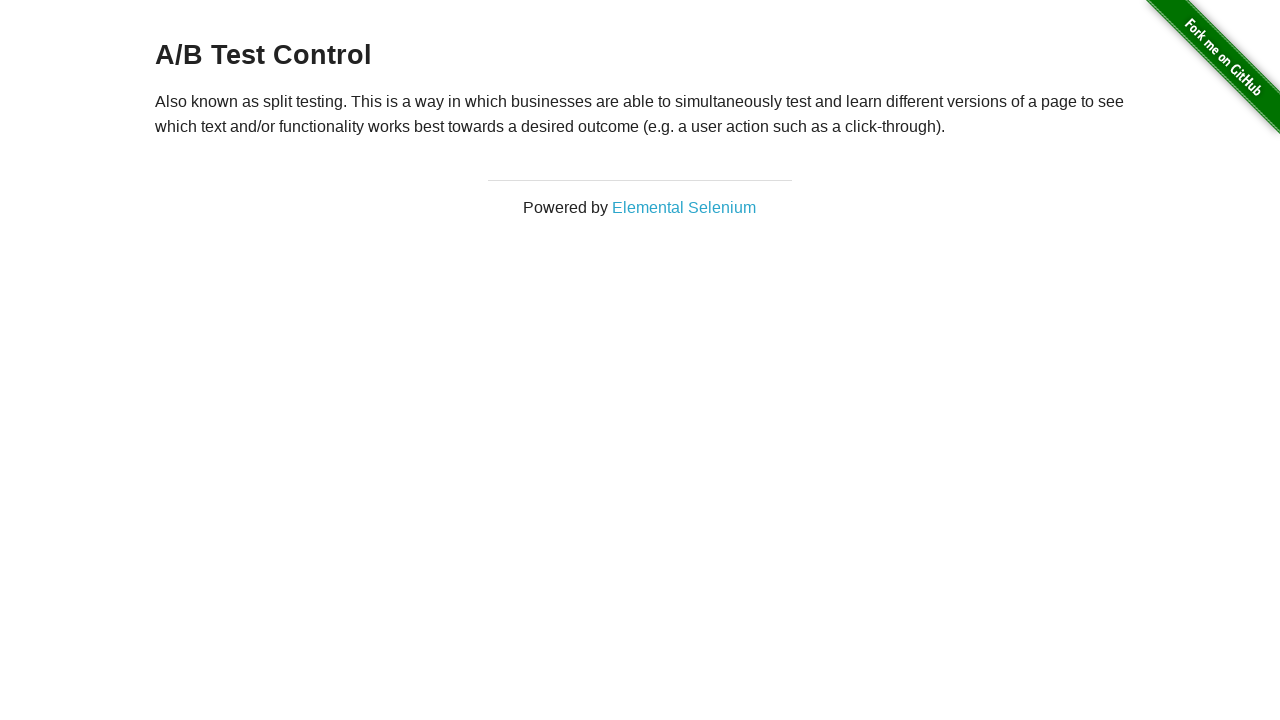

Content loaded on A/B Testing page
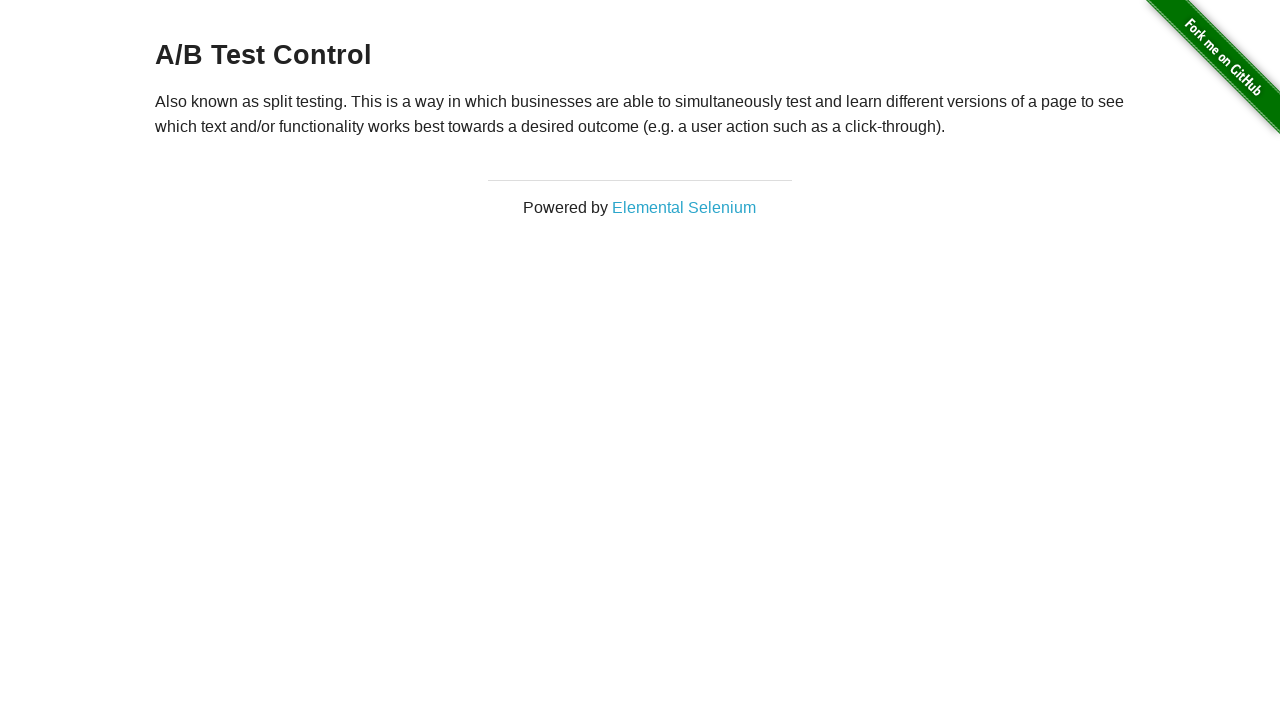

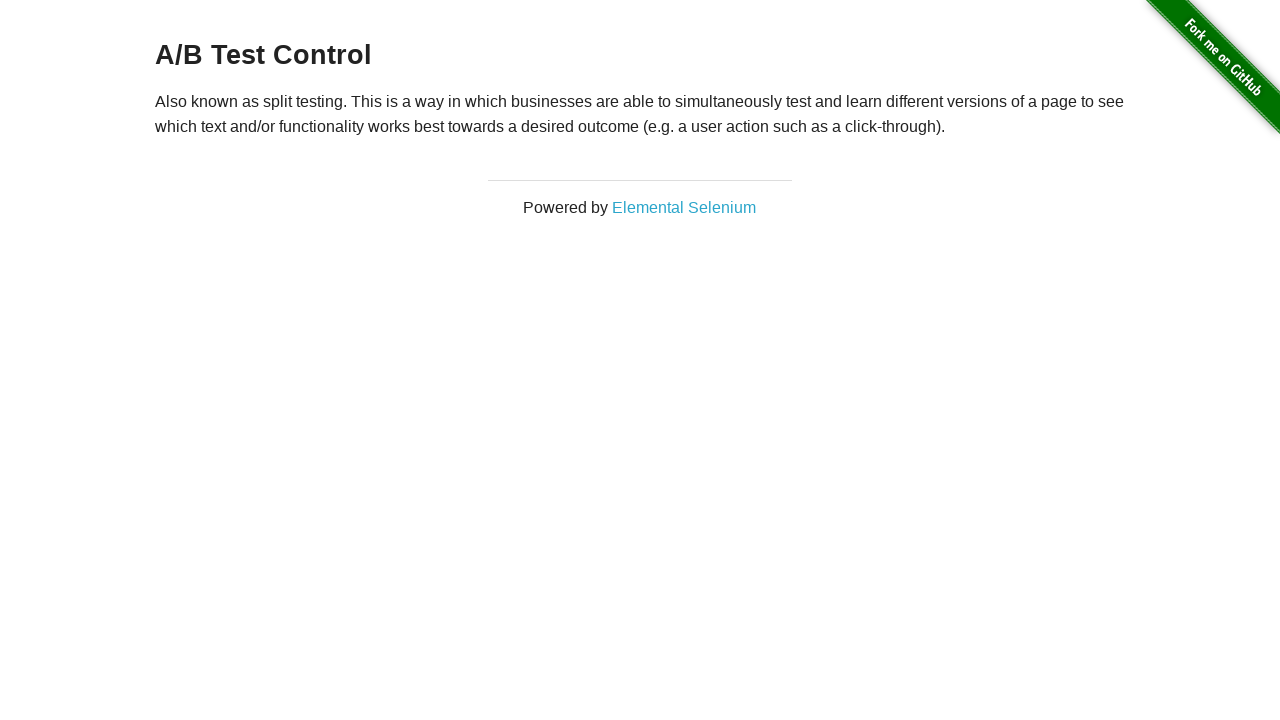